Tests iframe switching functionality by clicking buttons within different frames and counting the total number of frames including nested ones

Starting URL: https://leafground.com/frame.xhtml

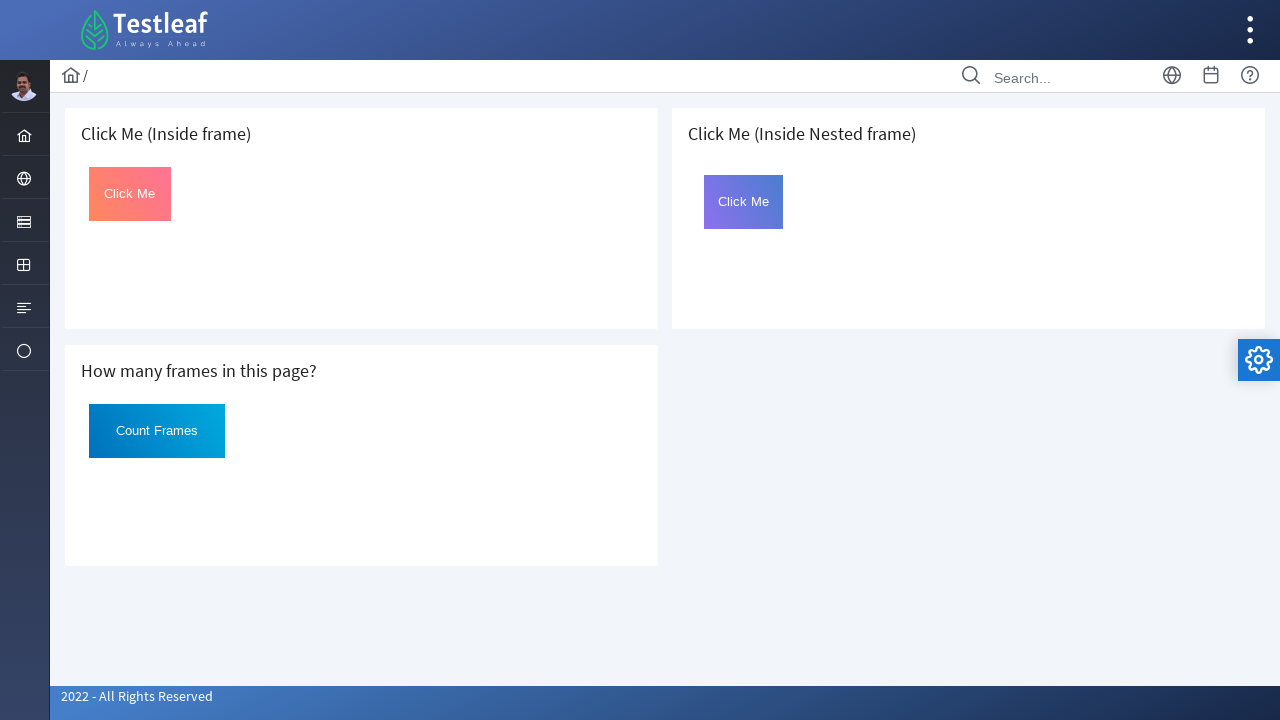

Located first iframe on the page
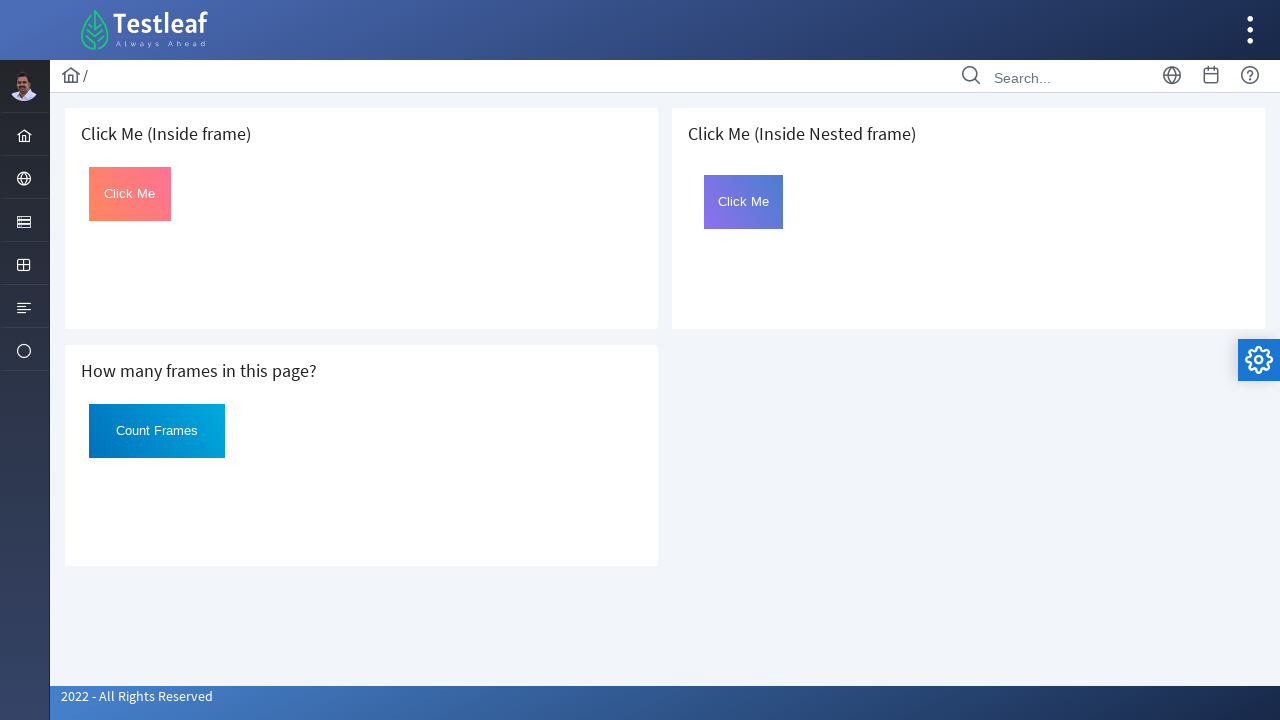

Located first Click button in first frame
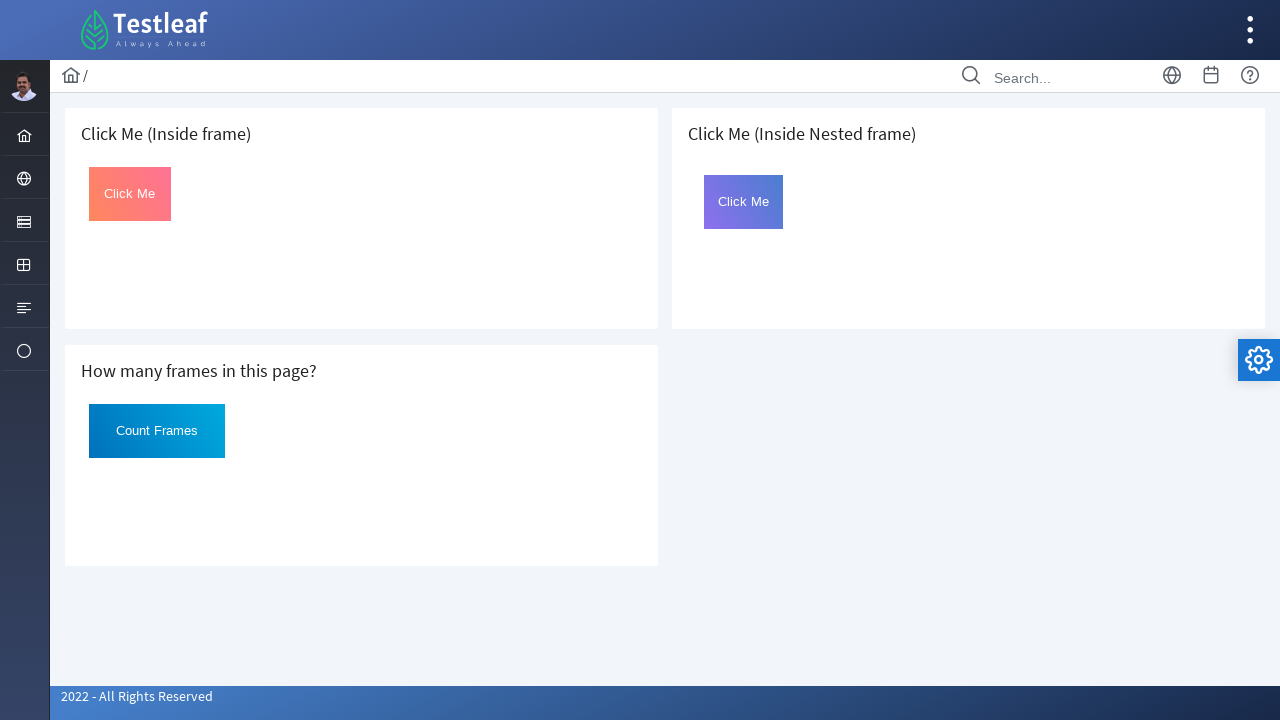

Clicked button in first frame at (130, 194) on iframe >> nth=0 >> internal:control=enter-frame >> button#Click >> nth=0
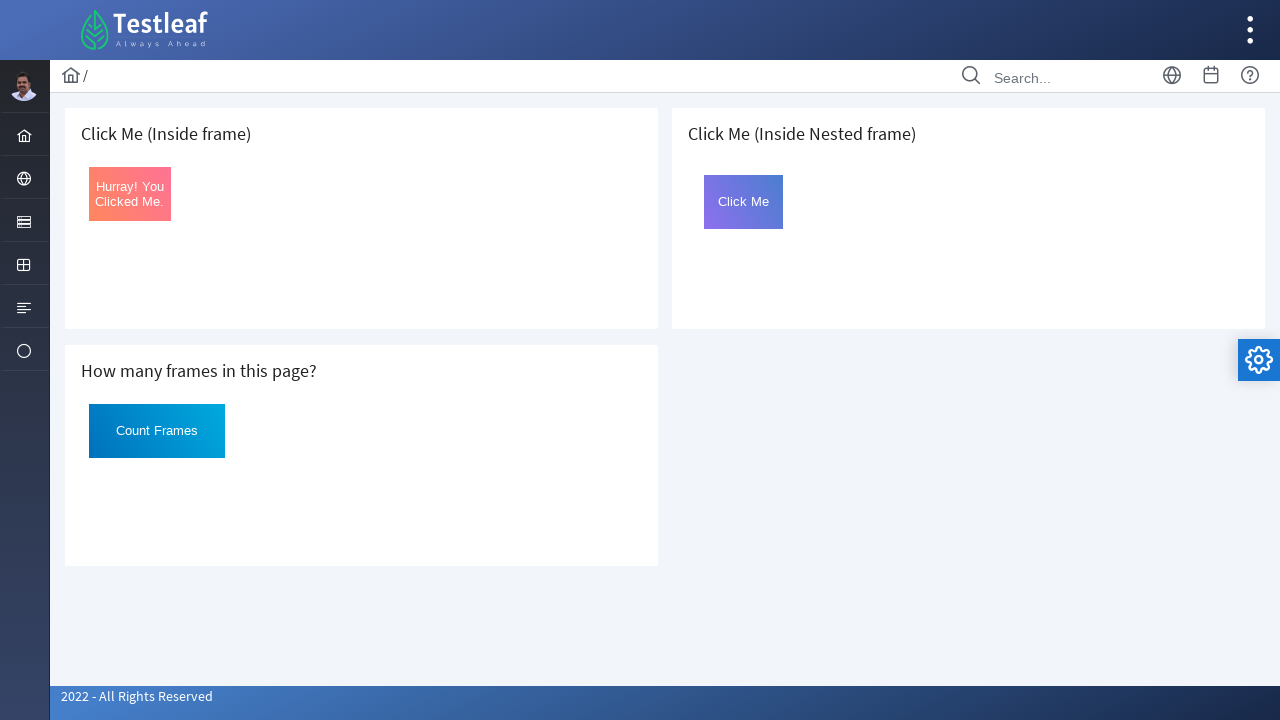

Located third iframe on the page
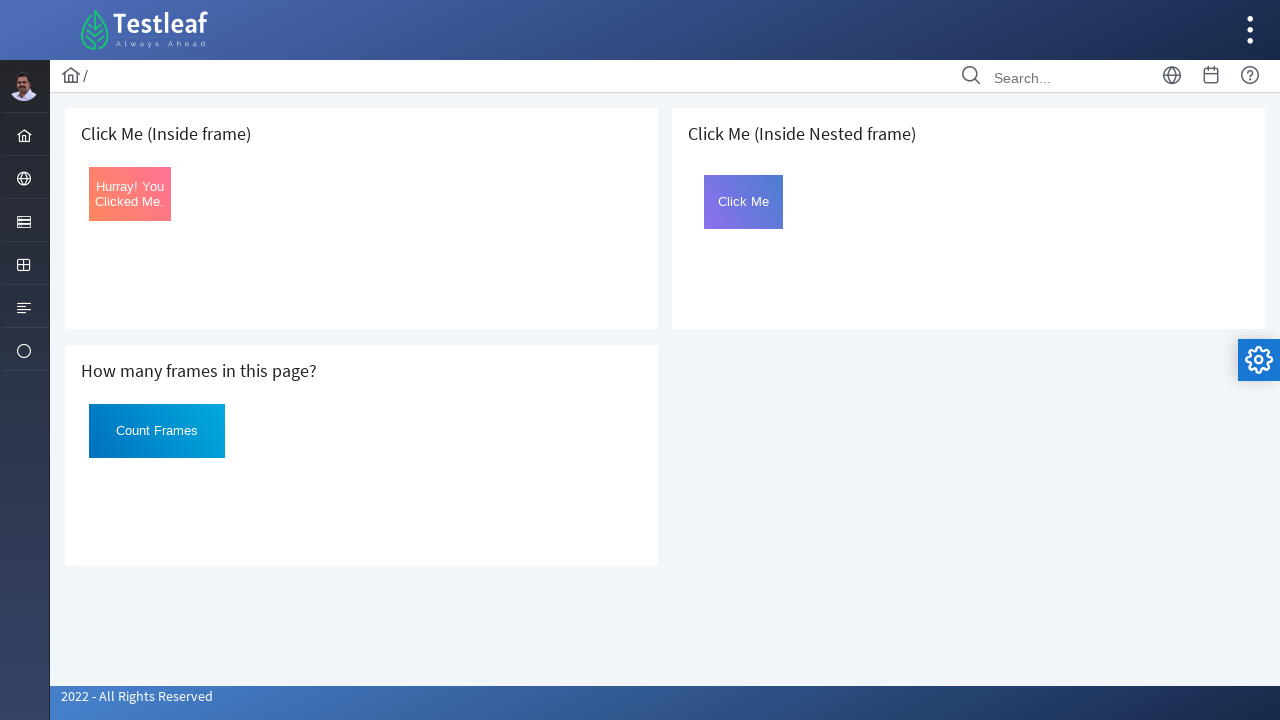

Located nested iframe with name 'frame2' inside third frame
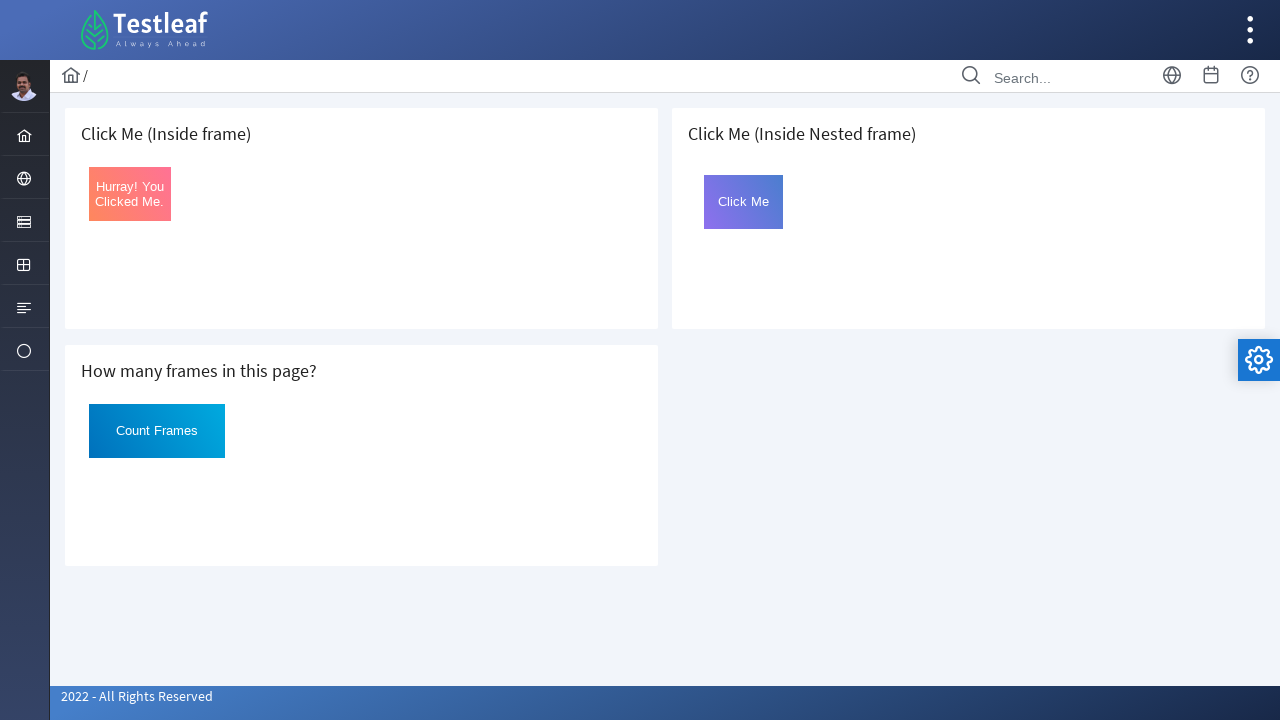

Located first Click button in nested frame
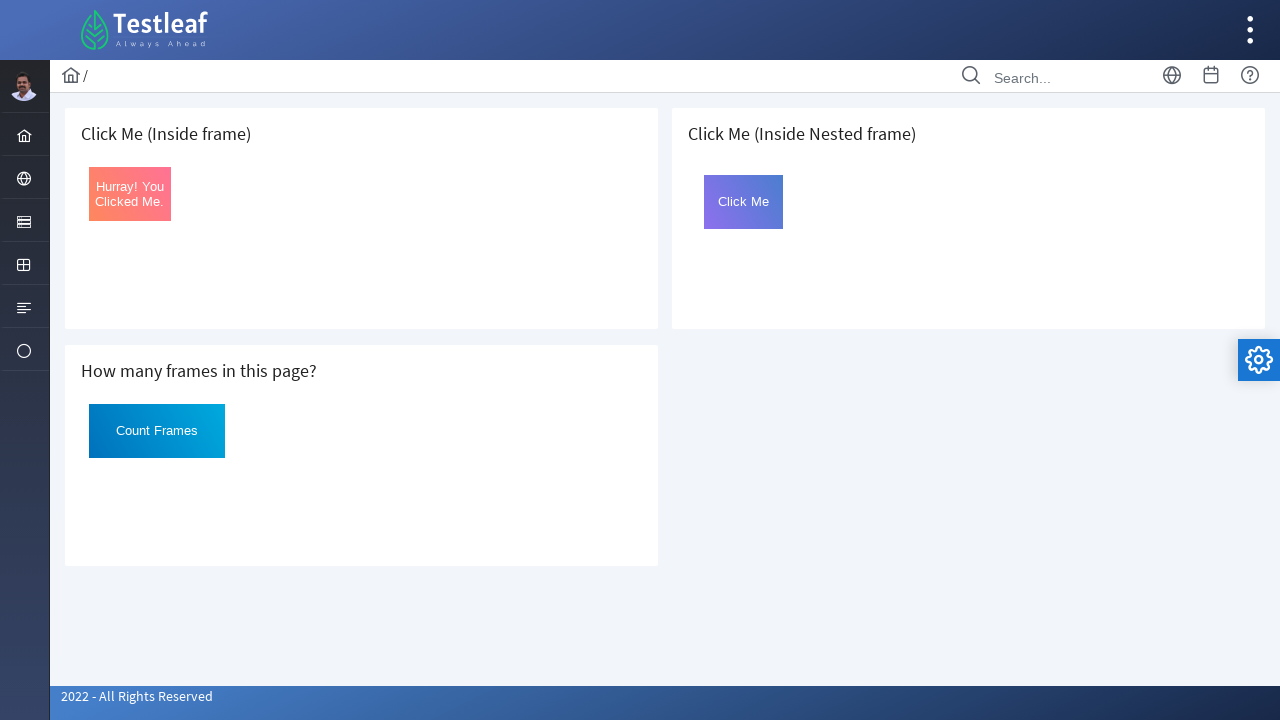

Clicked button in nested frame at (744, 202) on iframe >> nth=2 >> internal:control=enter-frame >> iframe[name='frame2'] >> inte
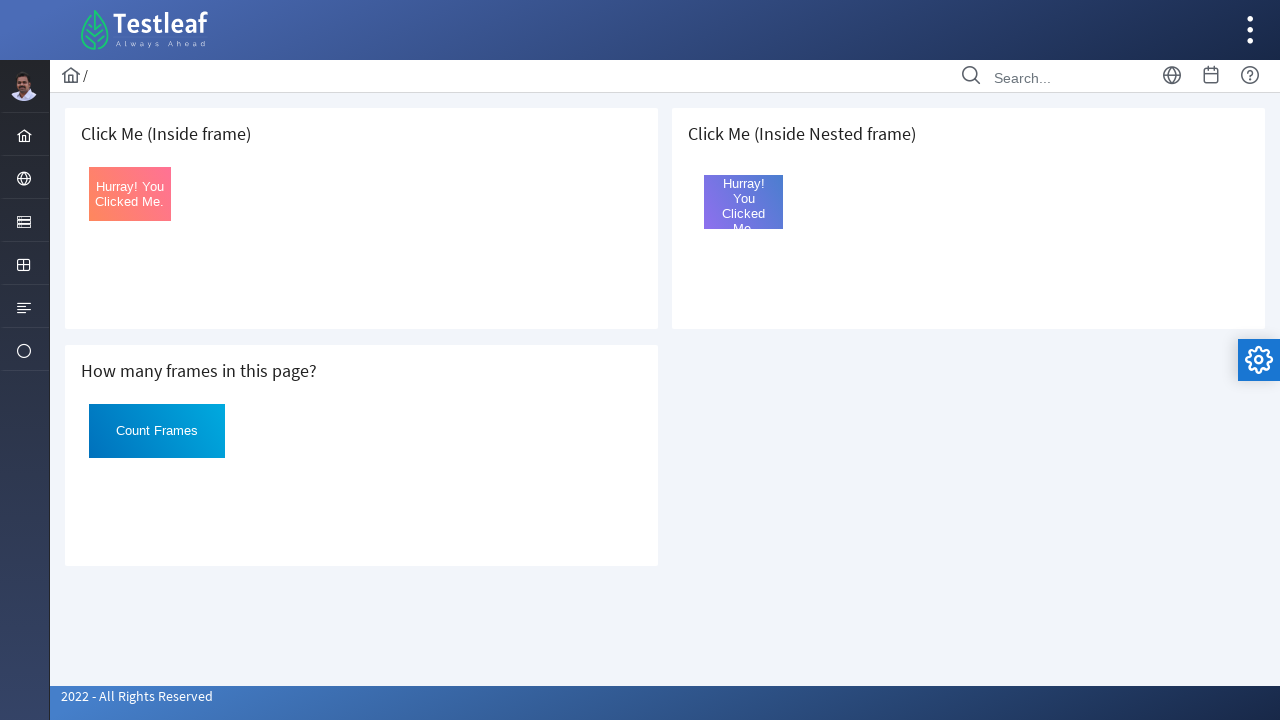

Retrieved all outer iframes on the page
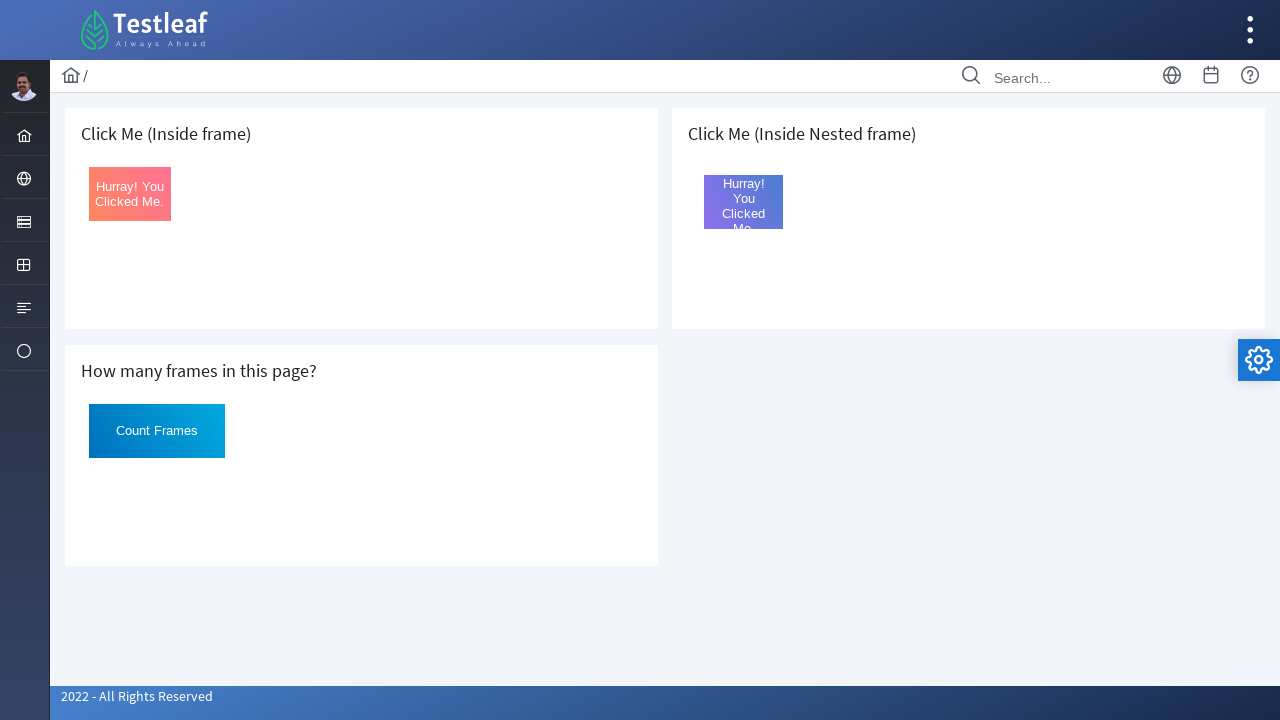

Counted 3 outer frames
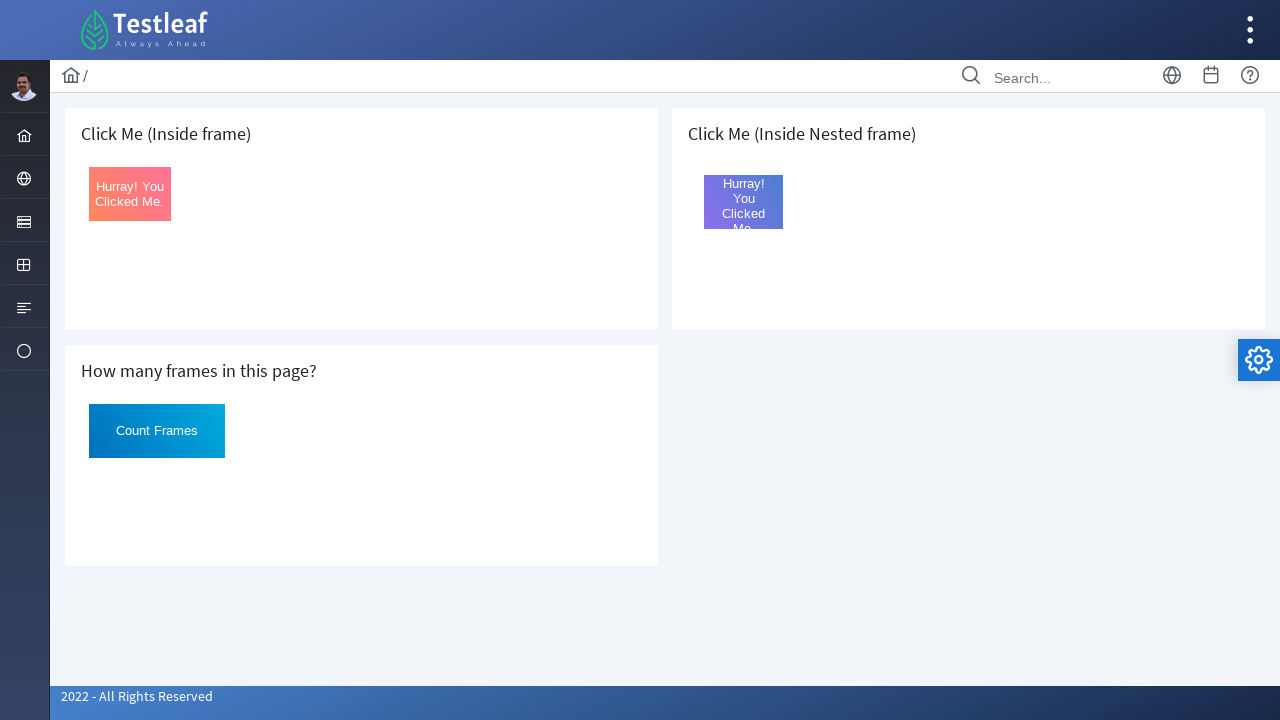

Located iframe at index 0
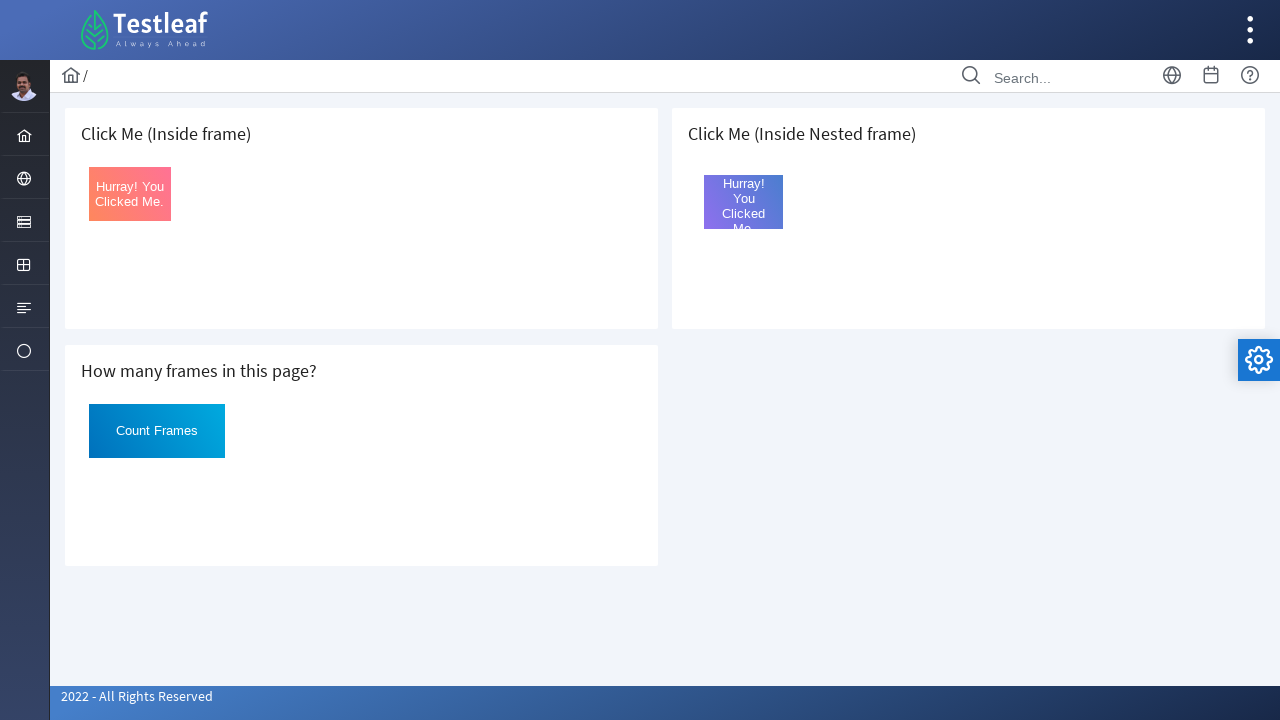

Retrieved all nested iframes within iframe at index 0: found 0 nested frames
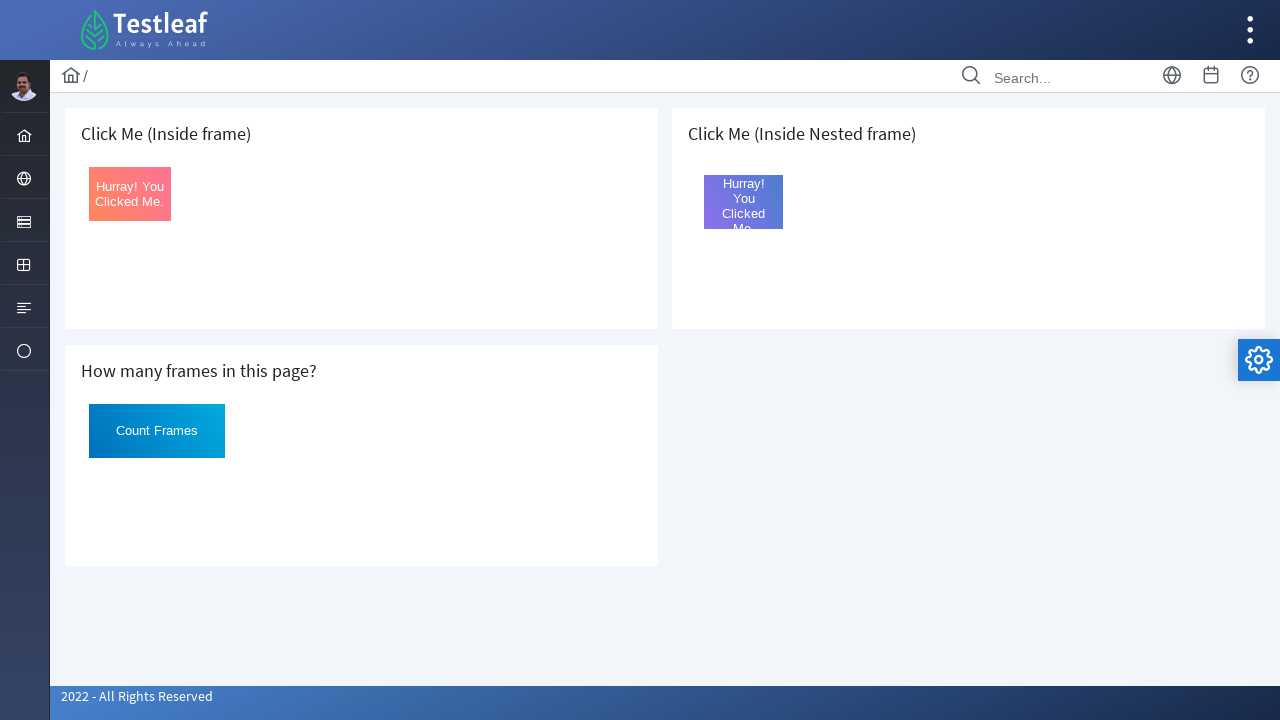

Added 0 nested frames to total count (running total: 3)
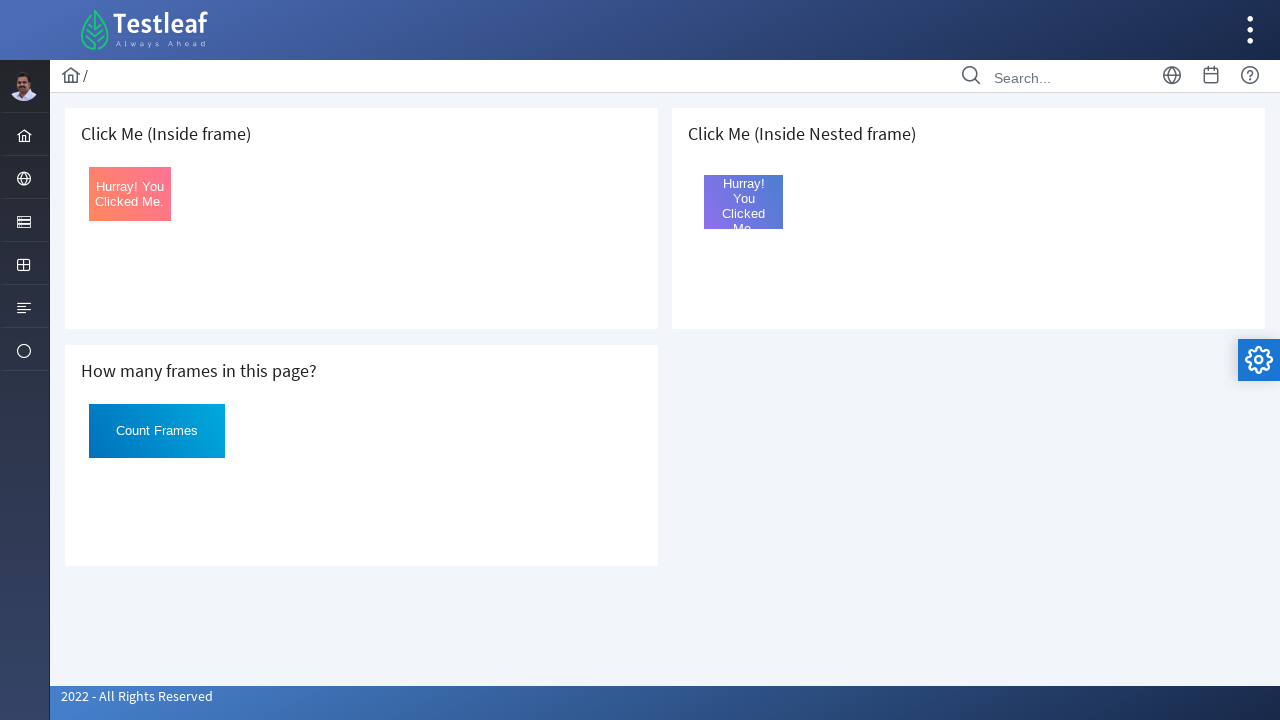

Located iframe at index 1
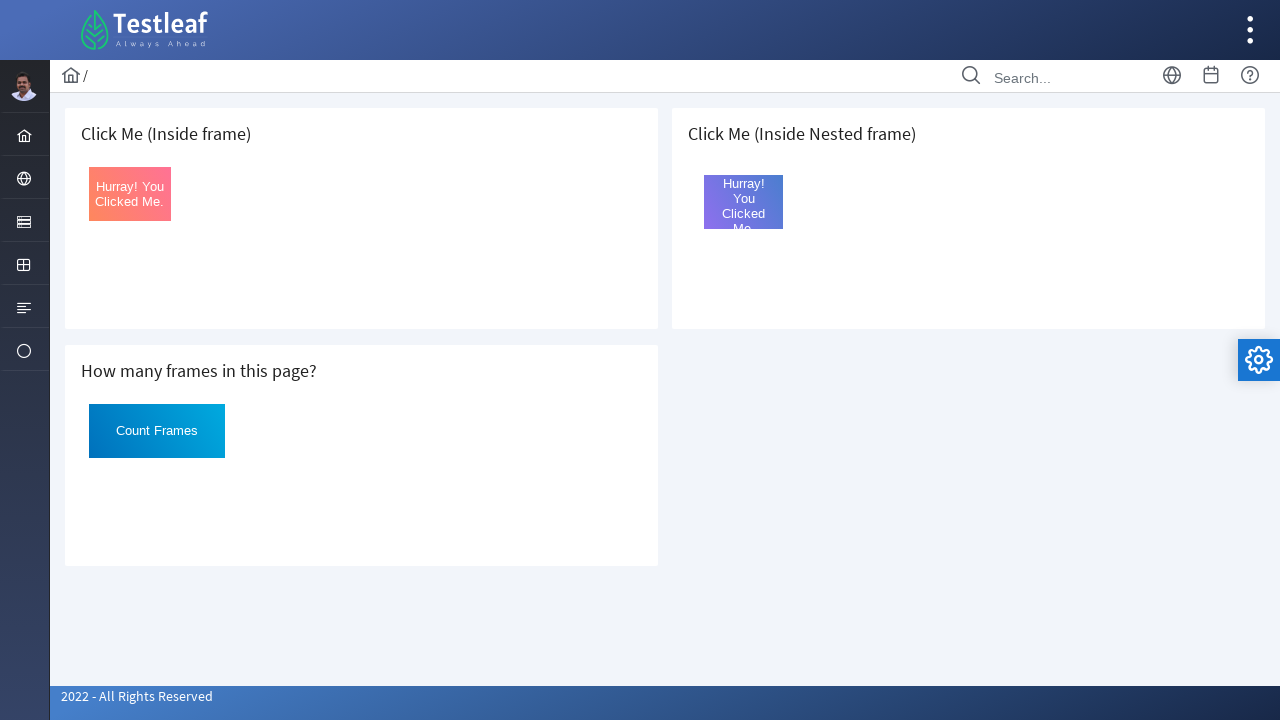

Retrieved all nested iframes within iframe at index 1: found 0 nested frames
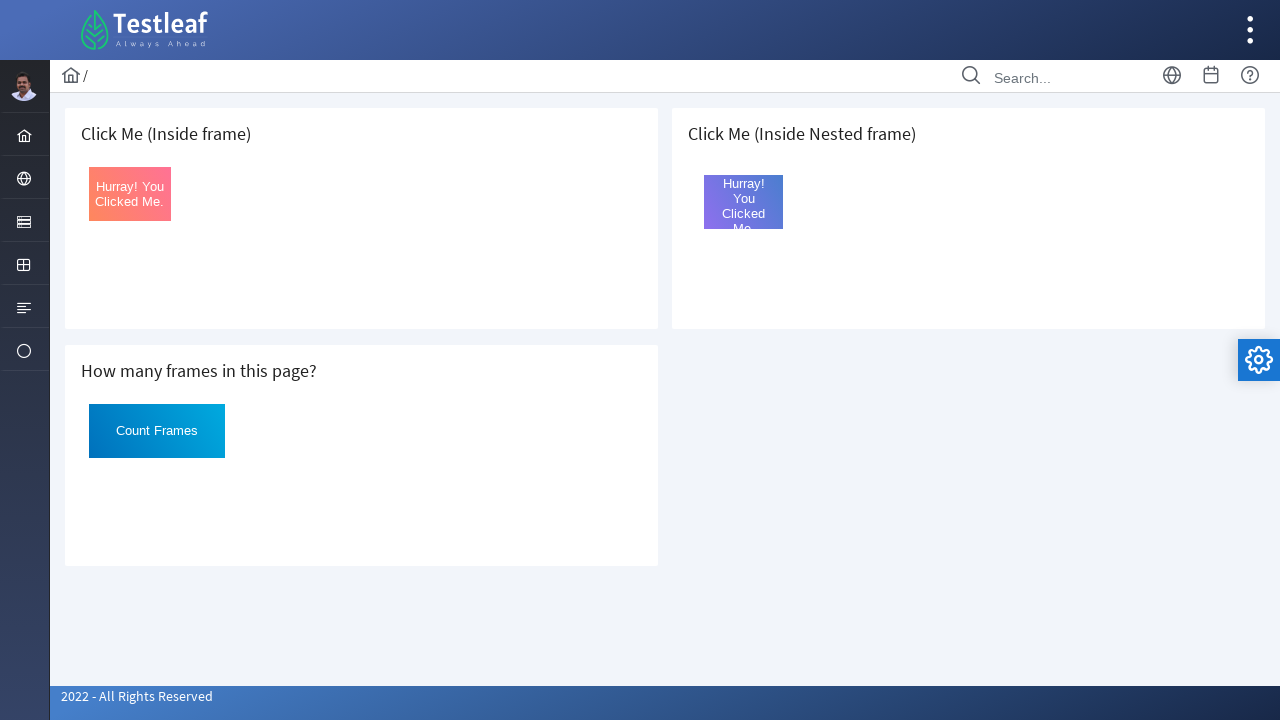

Added 0 nested frames to total count (running total: 3)
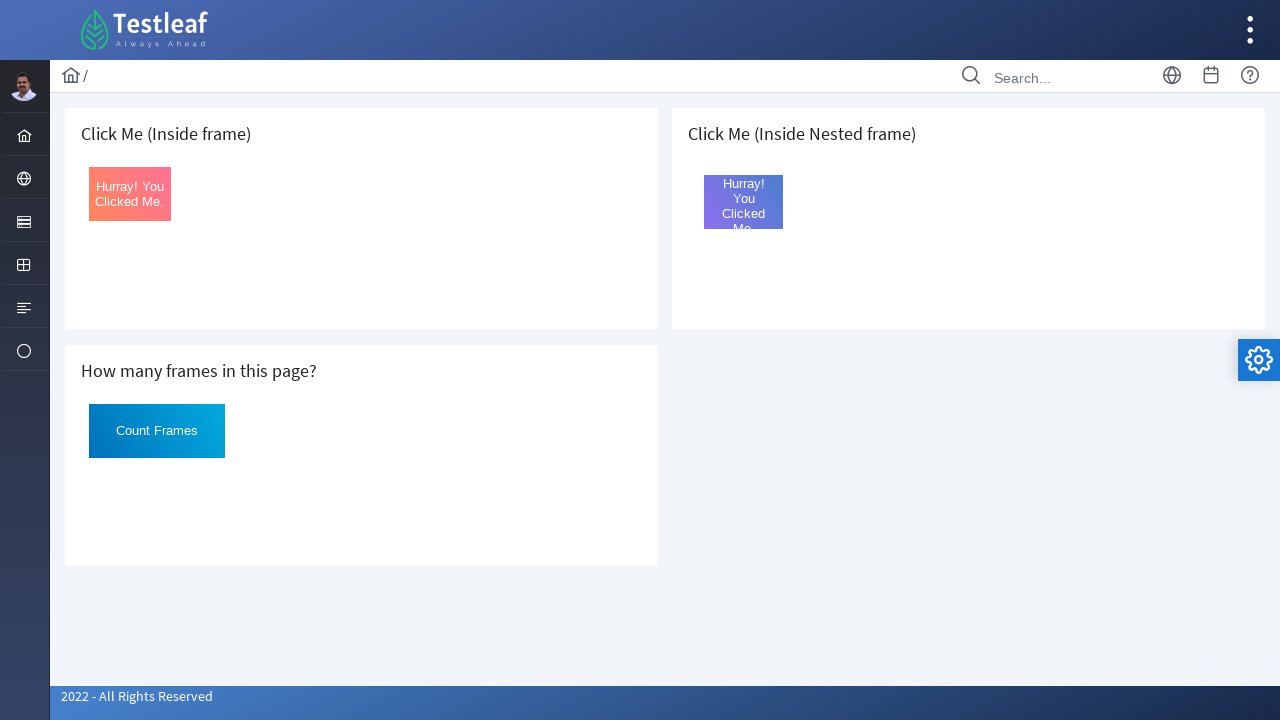

Located iframe at index 2
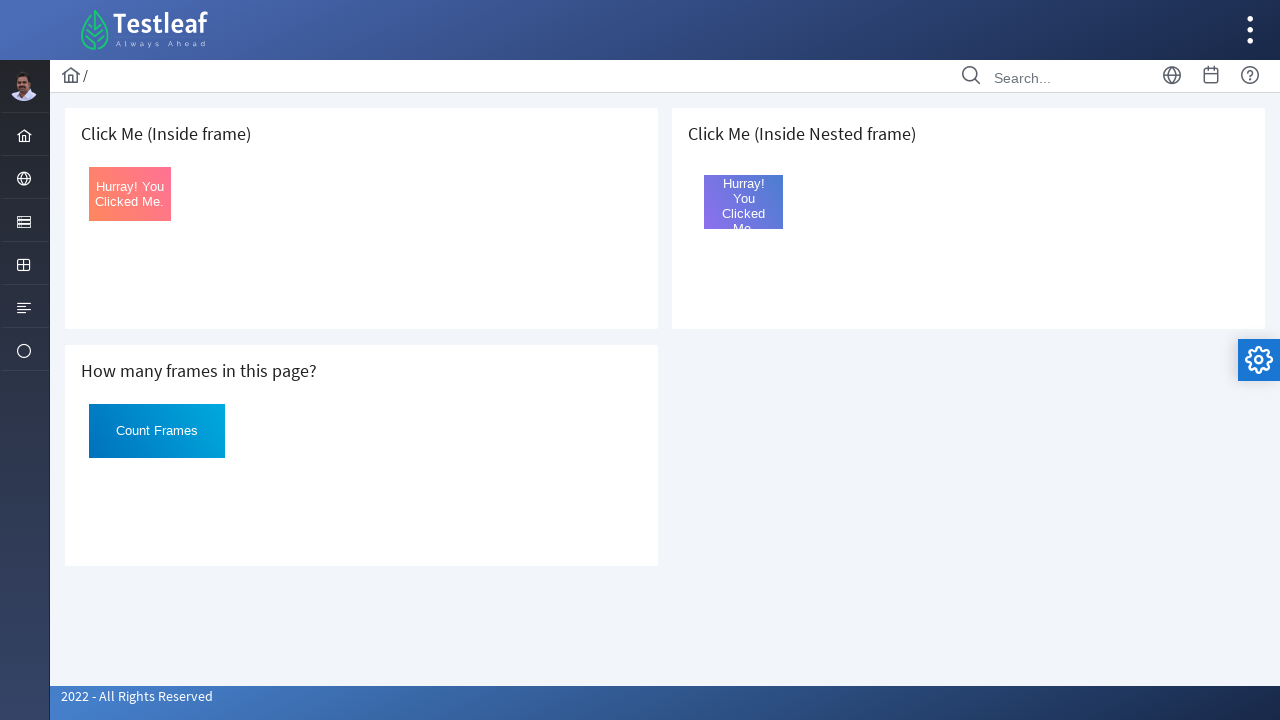

Retrieved all nested iframes within iframe at index 2: found 1 nested frames
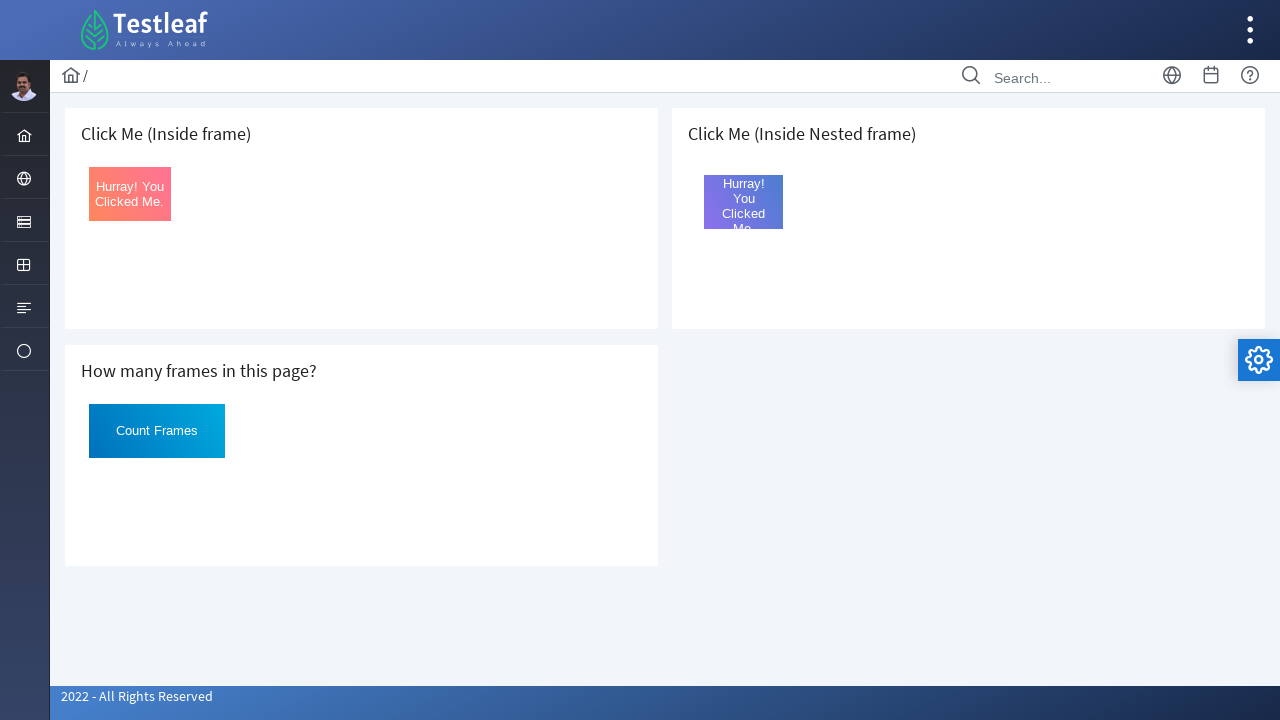

Added 1 nested frames to total count (running total: 4)
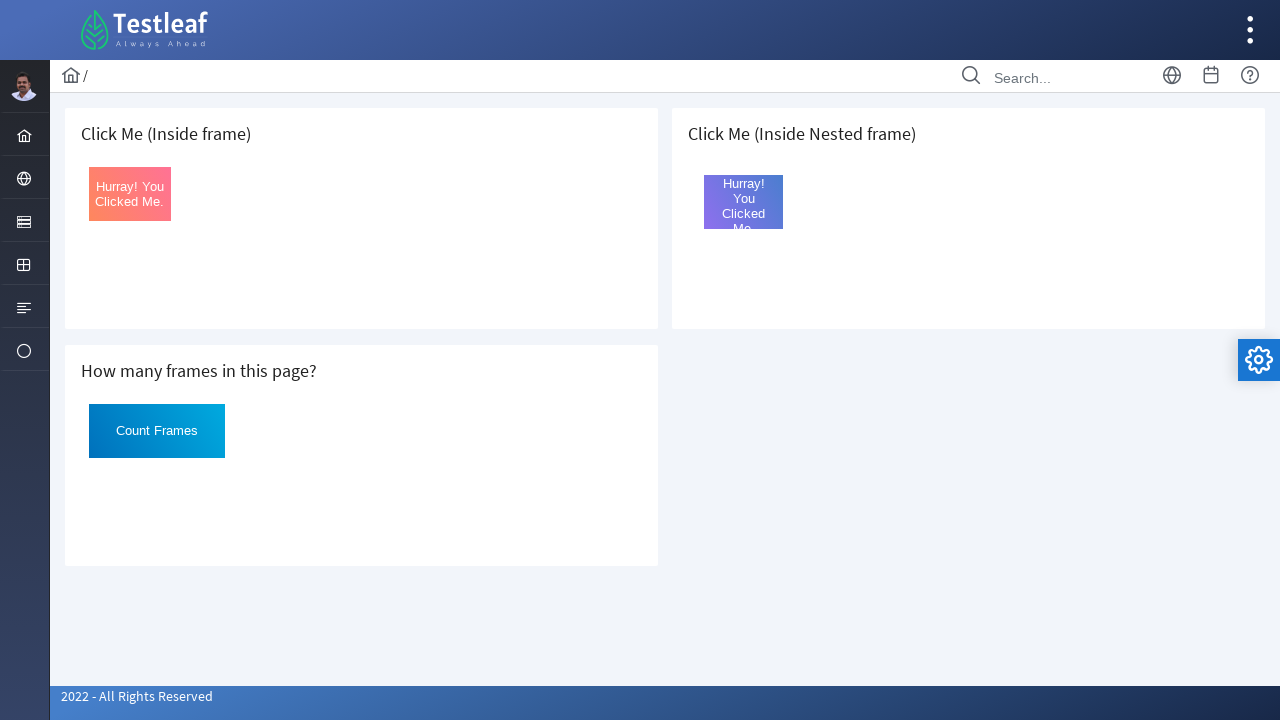

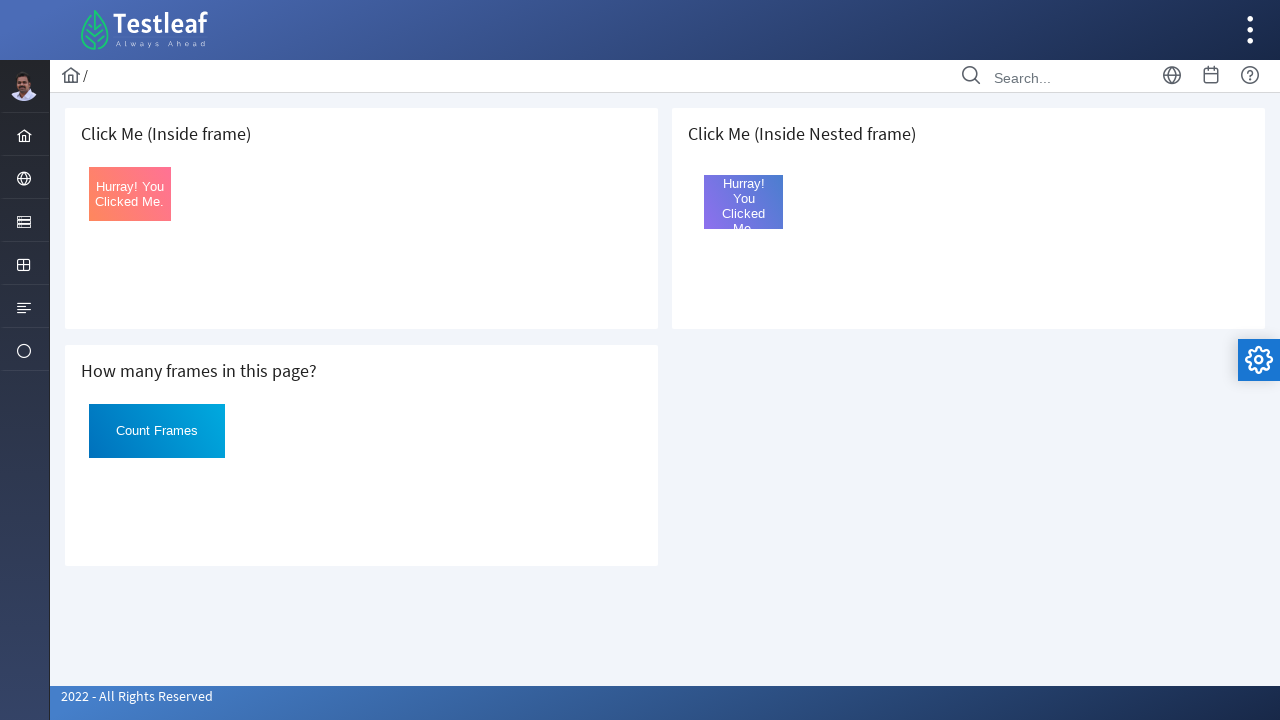